Tests an explicit wait scenario where the script waits for a price to change to $100, then clicks a book button, calculates a mathematical answer based on an input value, fills the answer field, and submits the solution.

Starting URL: http://suninjuly.github.io/explicit_wait2.html

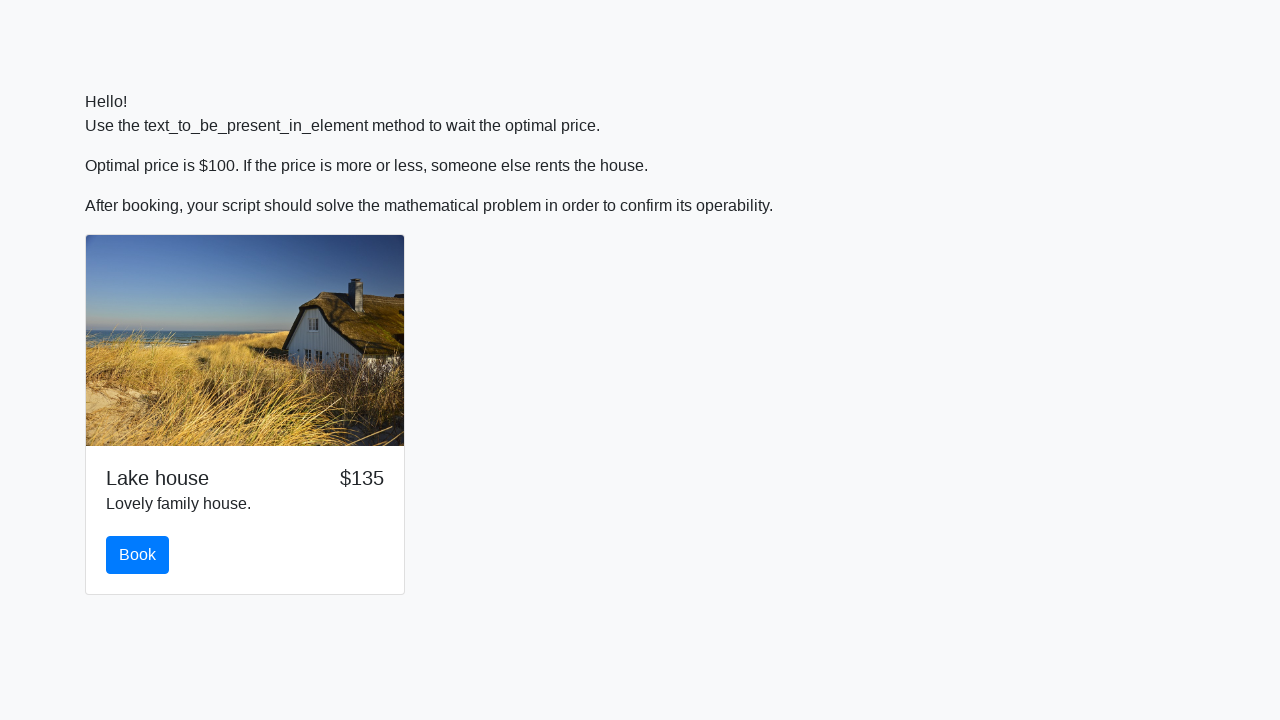

Waited for price to change to $100
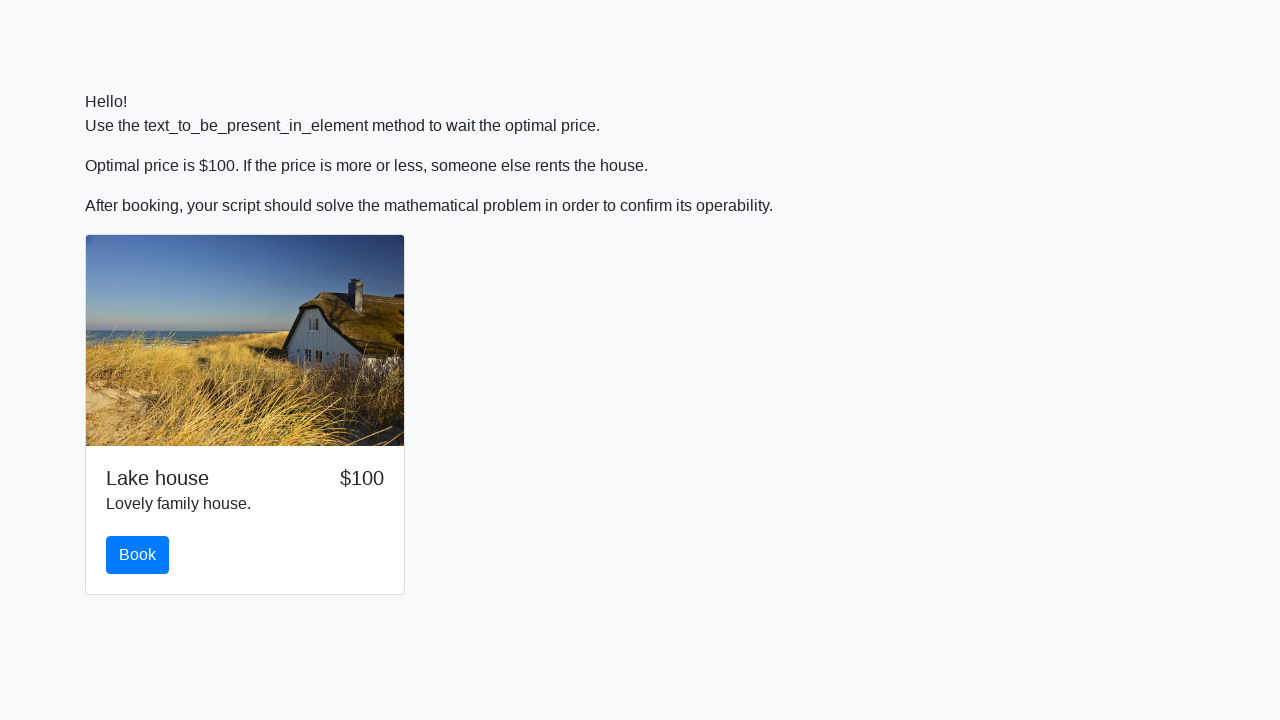

Clicked the book button at (138, 555) on #book
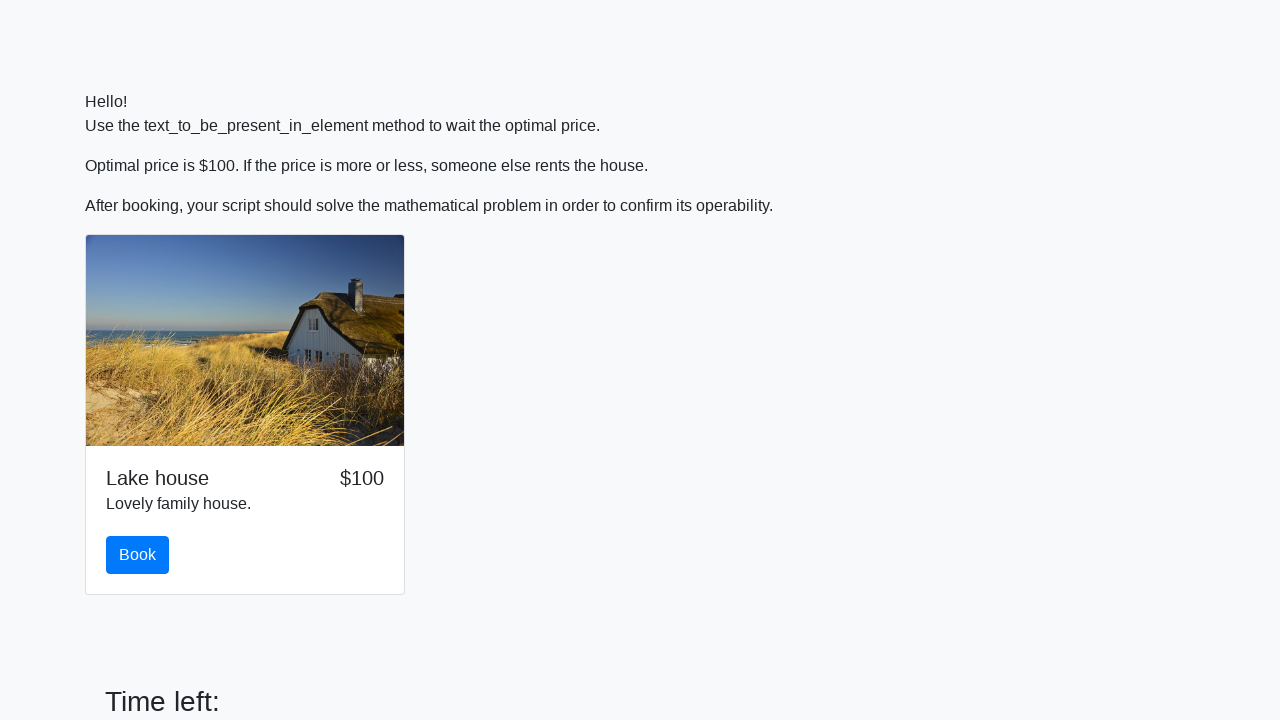

Retrieved input value: 974
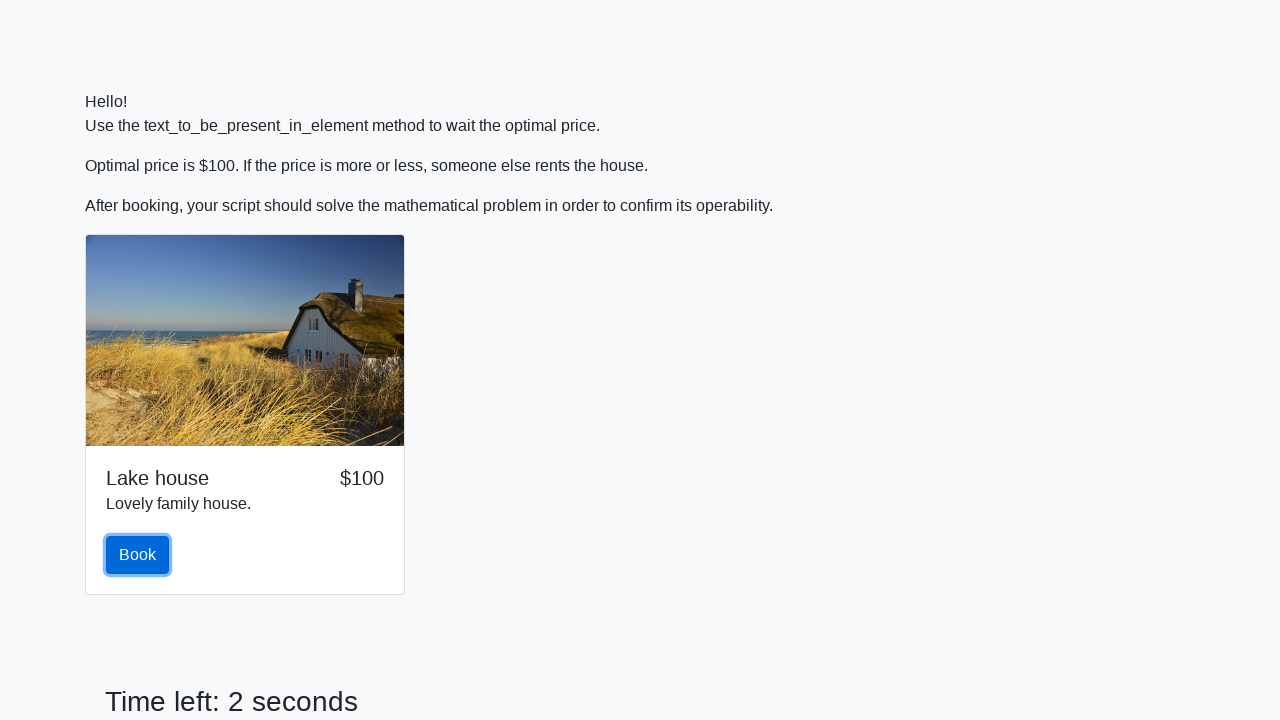

Calculated mathematical answer: 0.24132071718101825
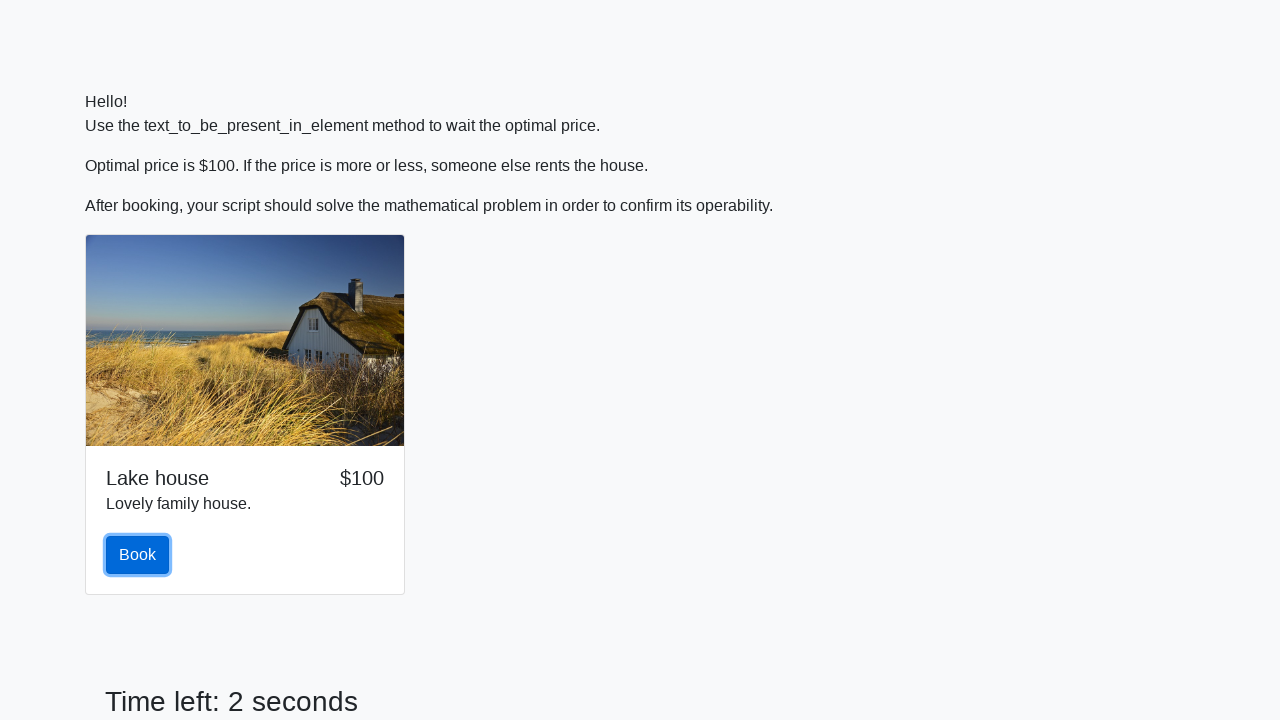

Filled answer field with calculated value: 0.24132071718101825 on #answer
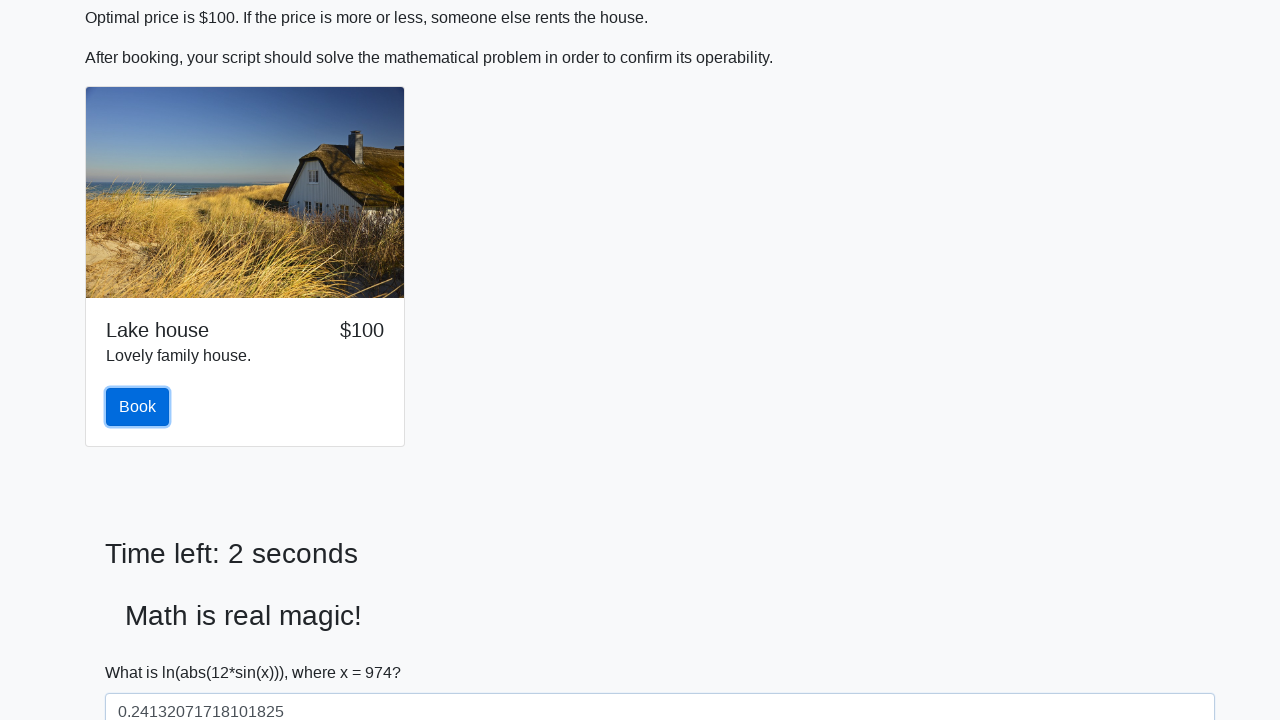

Clicked the solve button to submit solution at (143, 651) on #solve
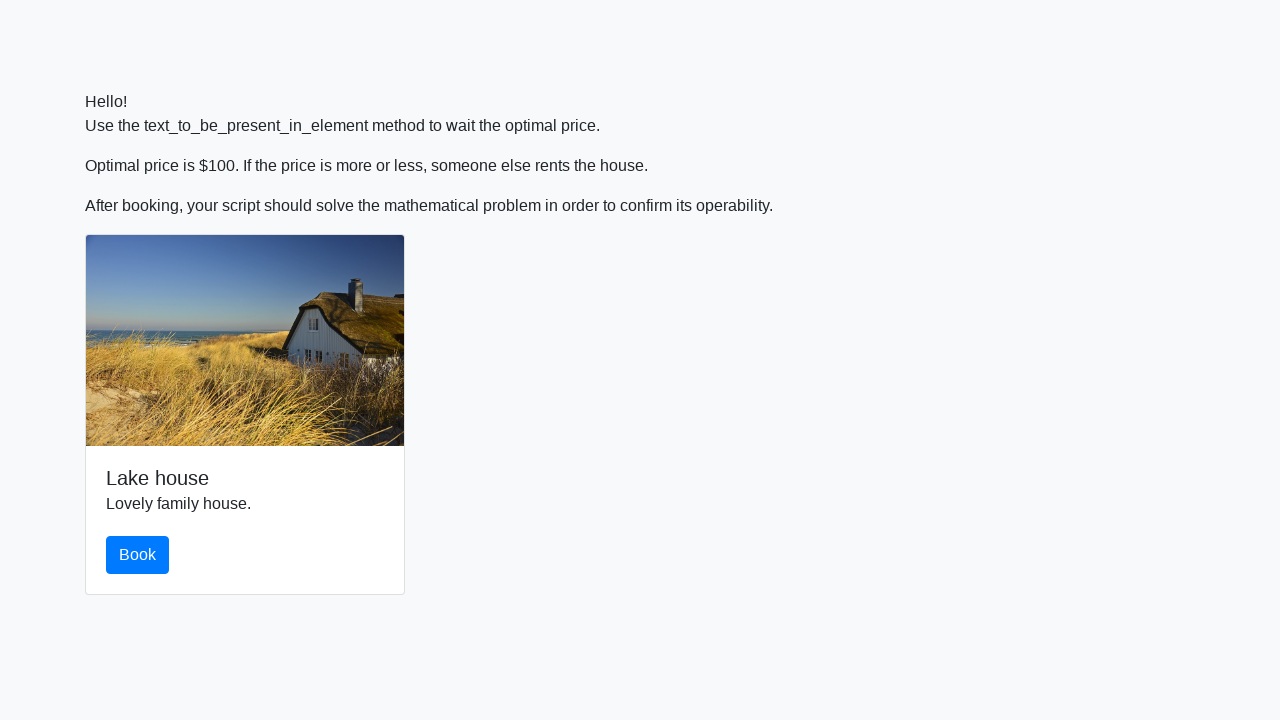

Waited for visual confirmation after submission
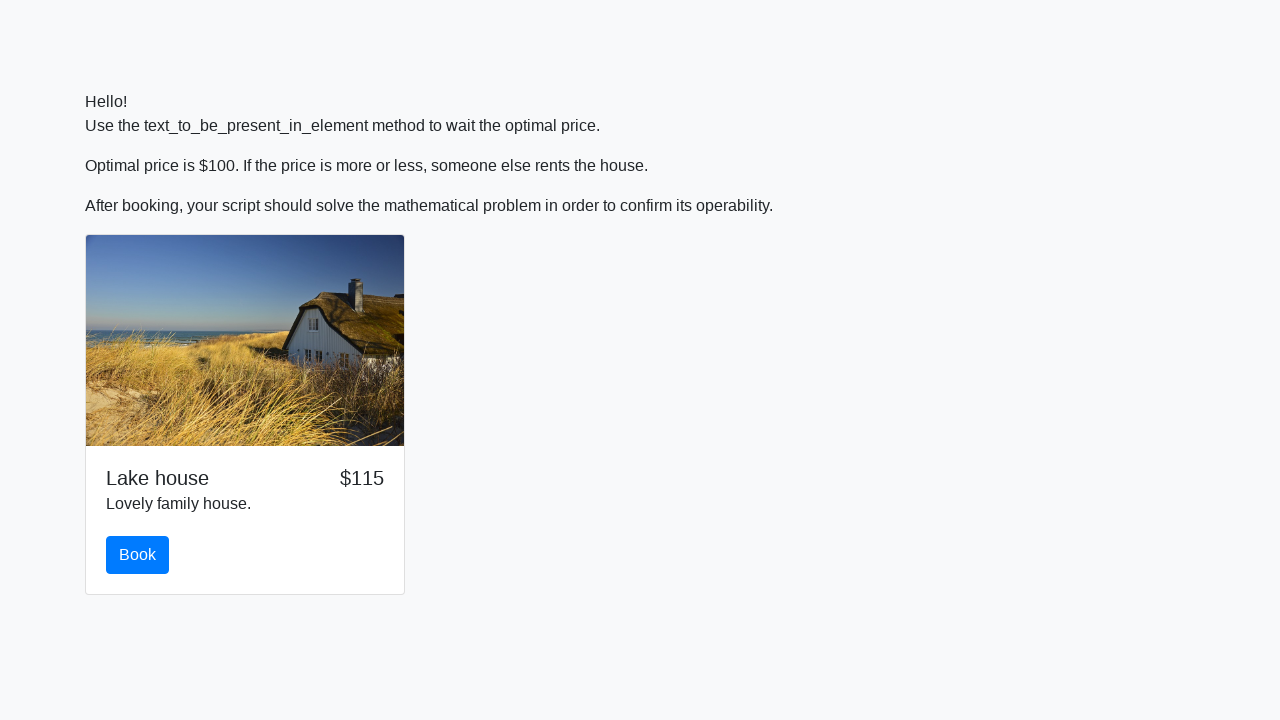

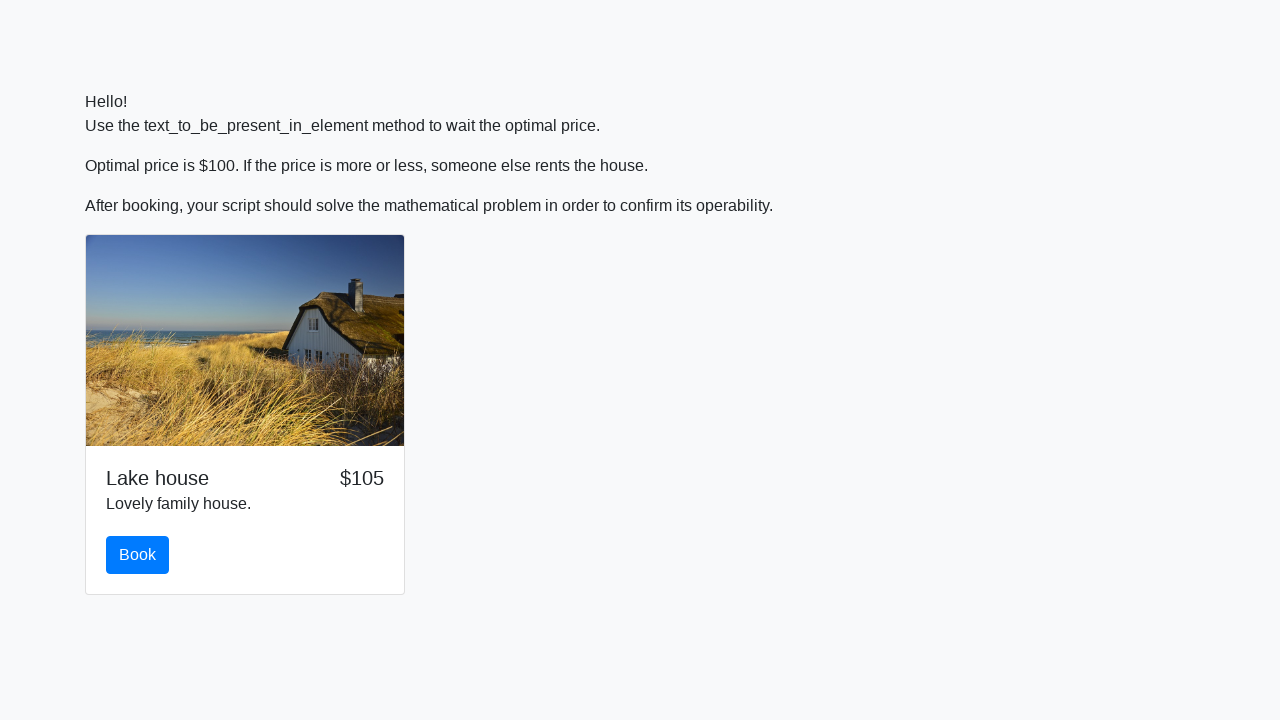